Tests alert handling functionality by entering a name in a text field, triggering a confirmation alert, and dismissing it

Starting URL: https://rahulshettyacademy.com/AutomationPractice/

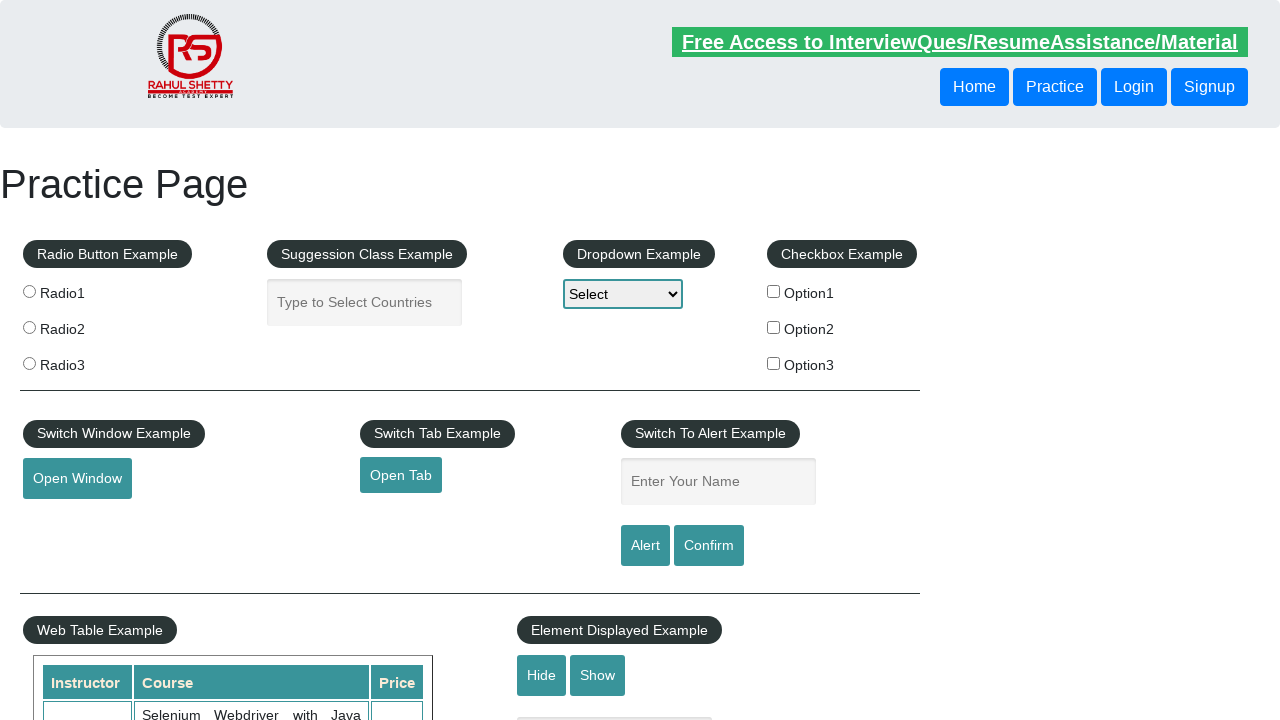

Filled name field with 'Rahul' on #name
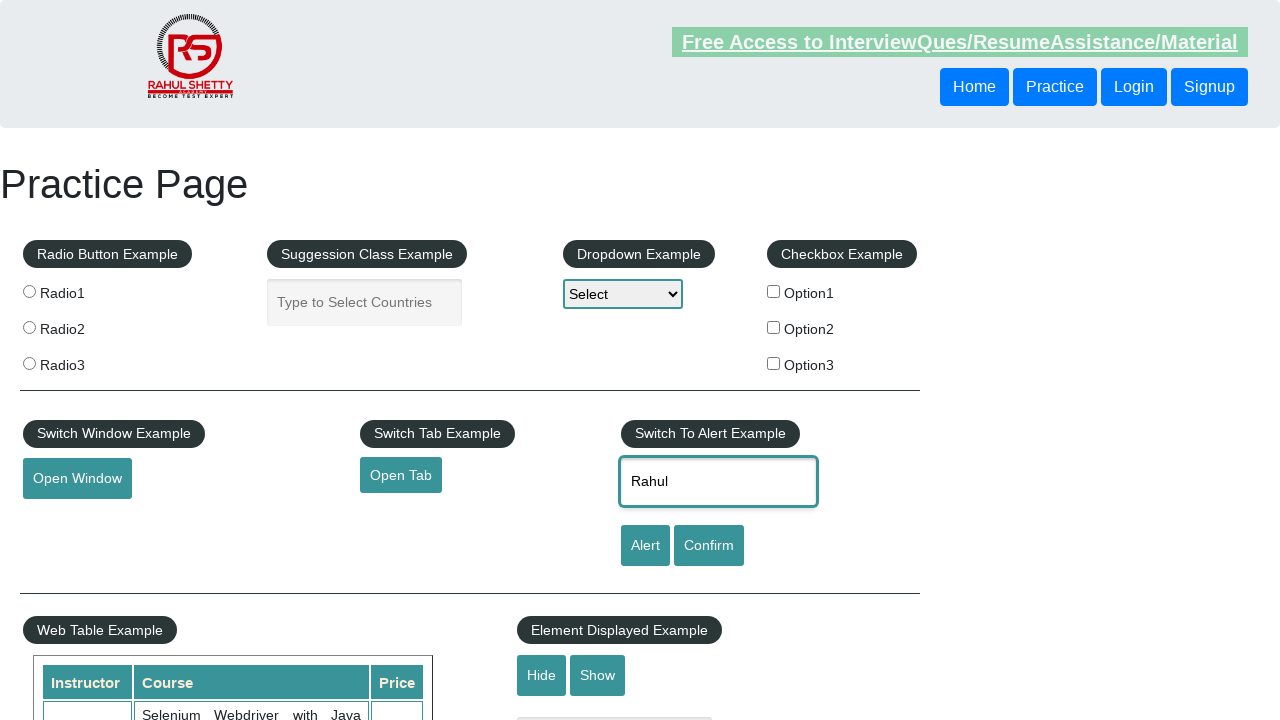

Clicked confirm button to trigger alert at (709, 546) on #confirmbtn
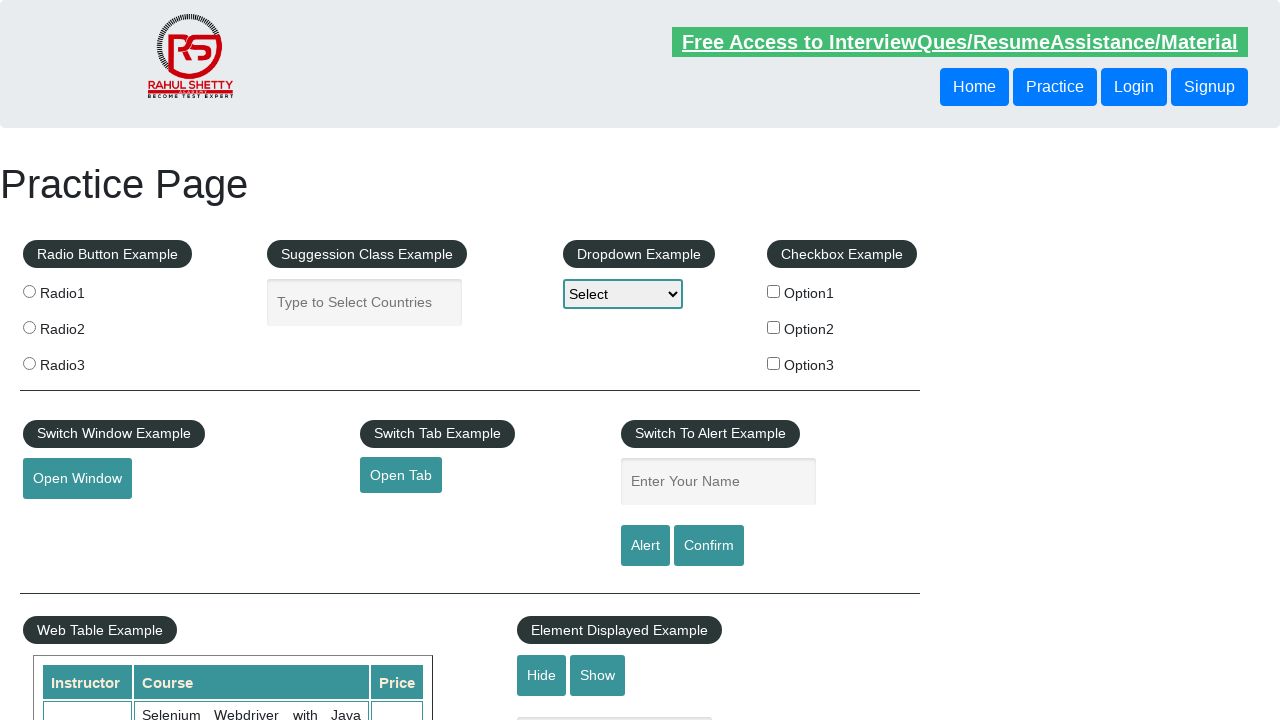

Set up dialog handler to dismiss alerts
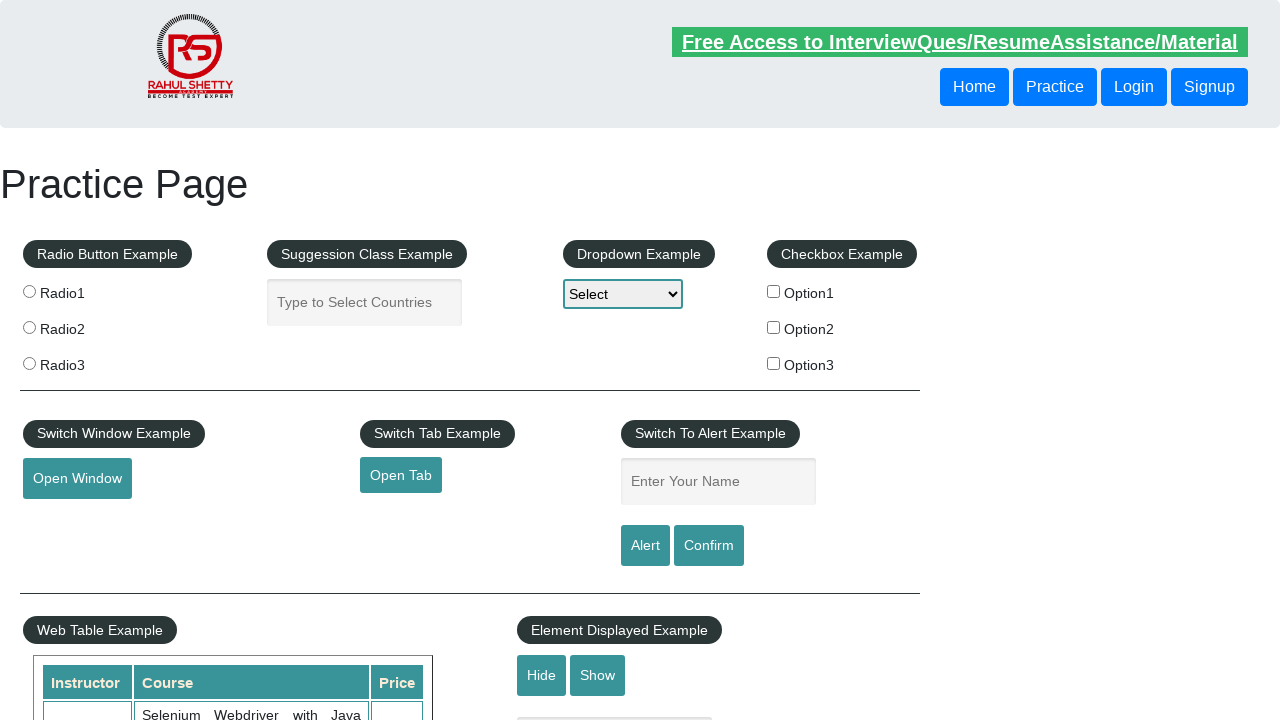

Evaluated JavaScript to trigger any pending dialogs
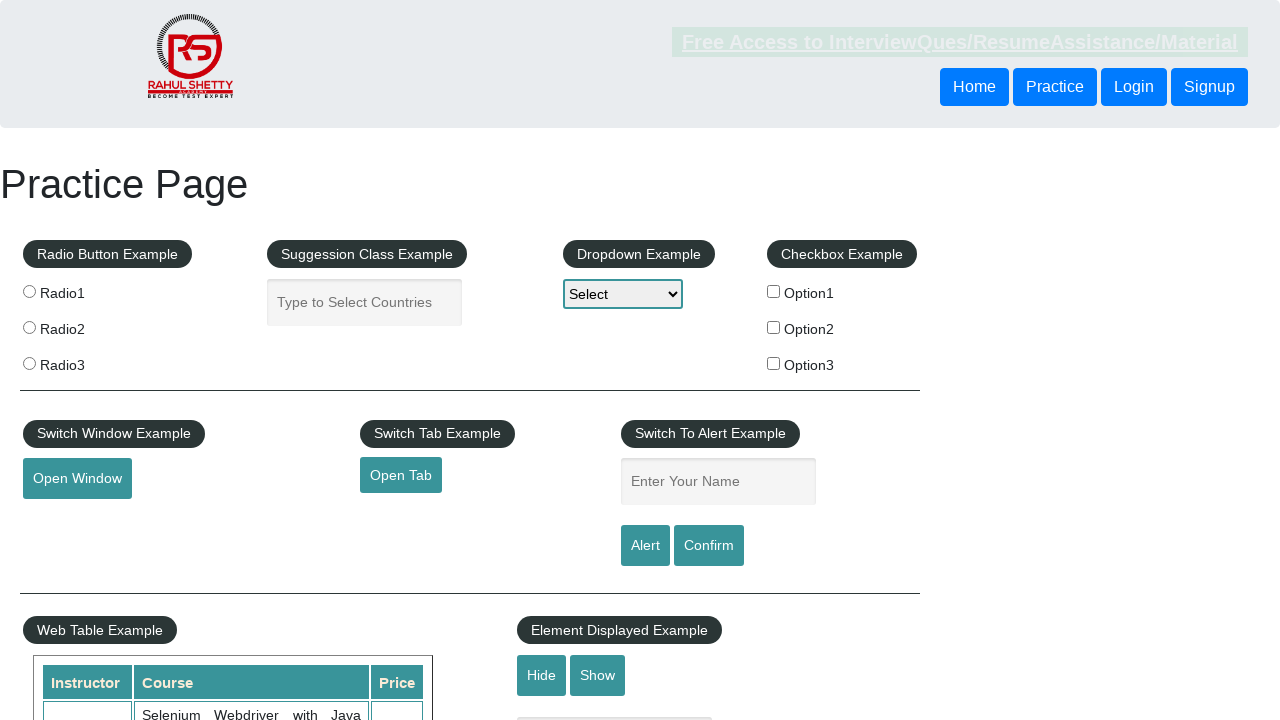

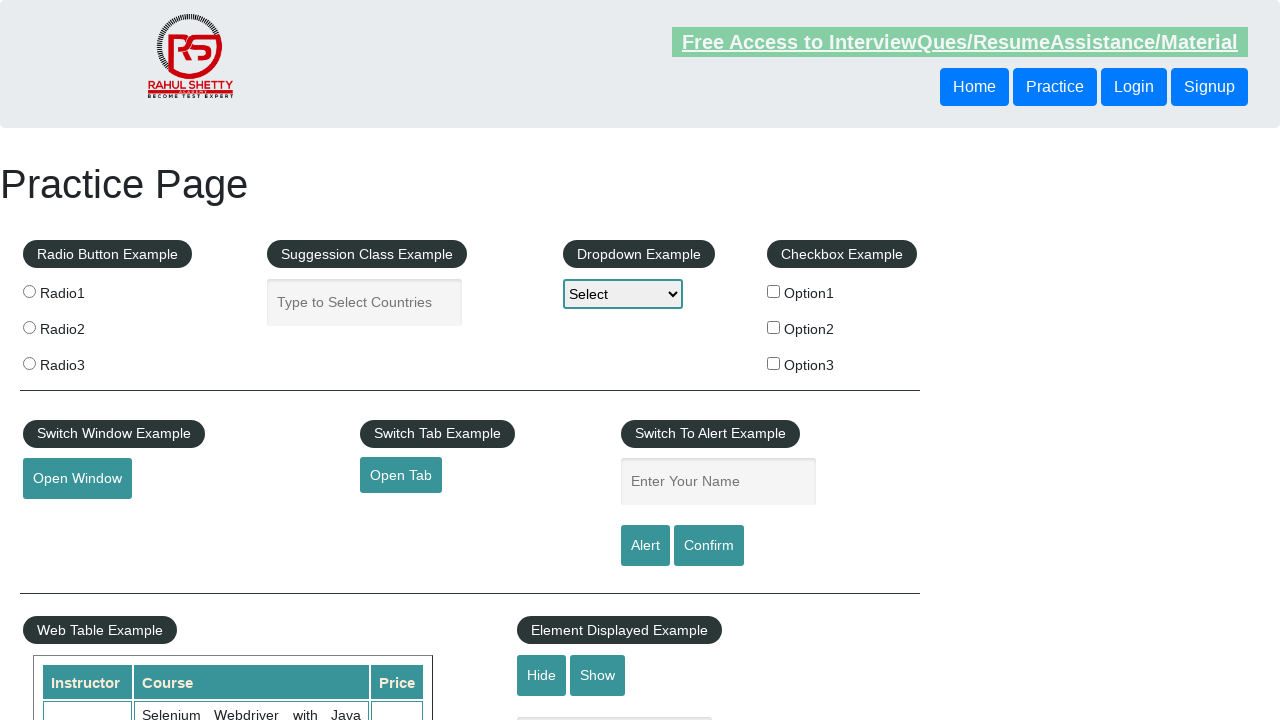